Navigates to NDTV news website, clicks on the latest news section, opens the first article, and verifies the headline and content are displayed

Starting URL: https://www.ndtv.com

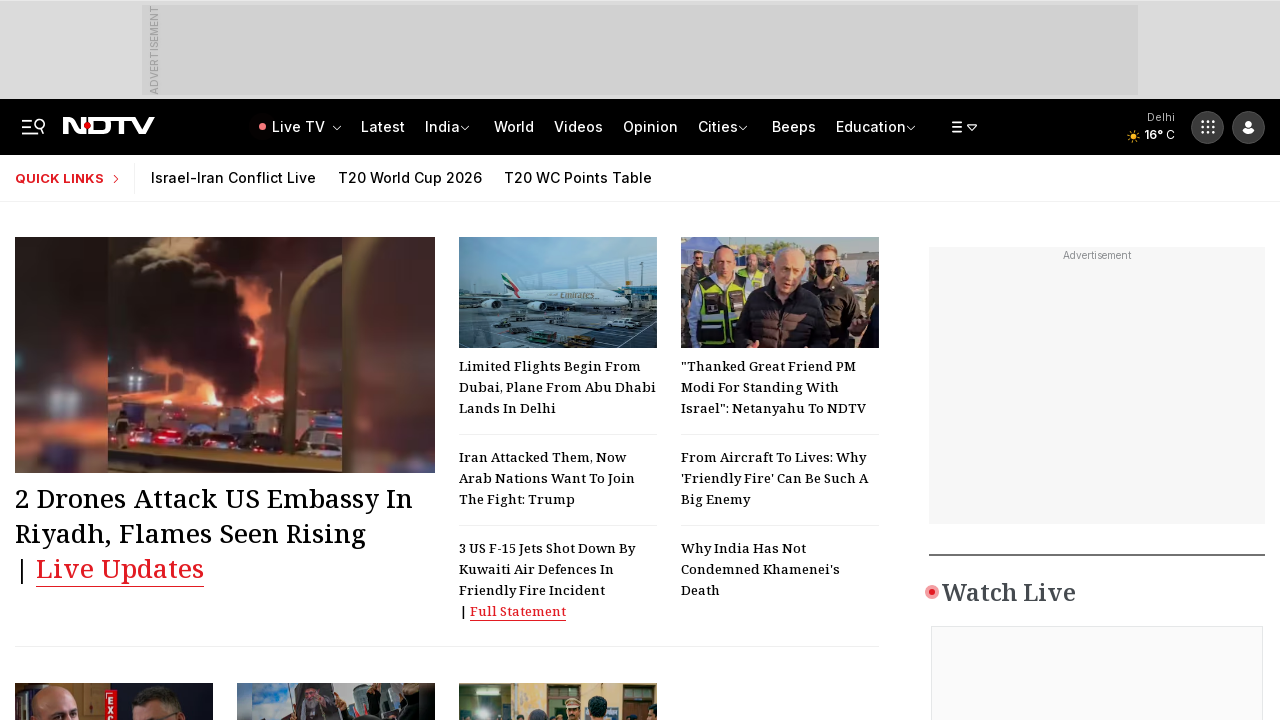

Clicked on the latest news link at (383, 126) on a[href*='latest']
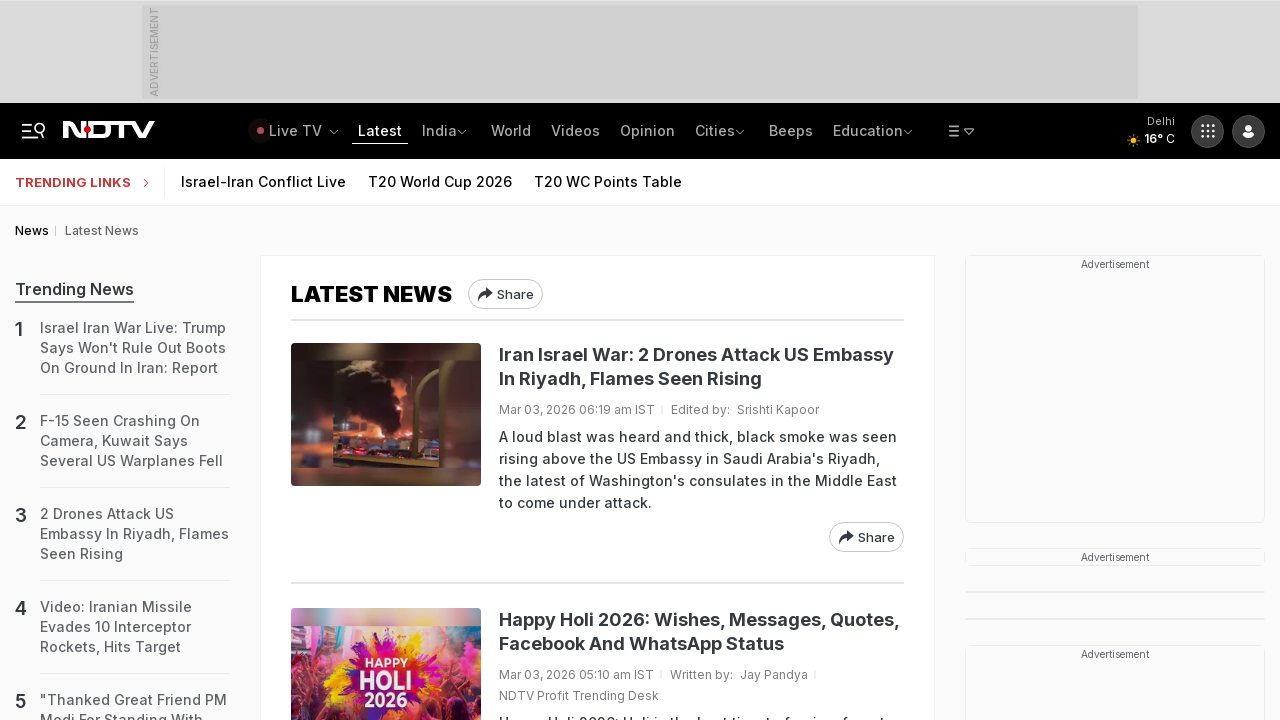

Latest news section loaded with article headlines
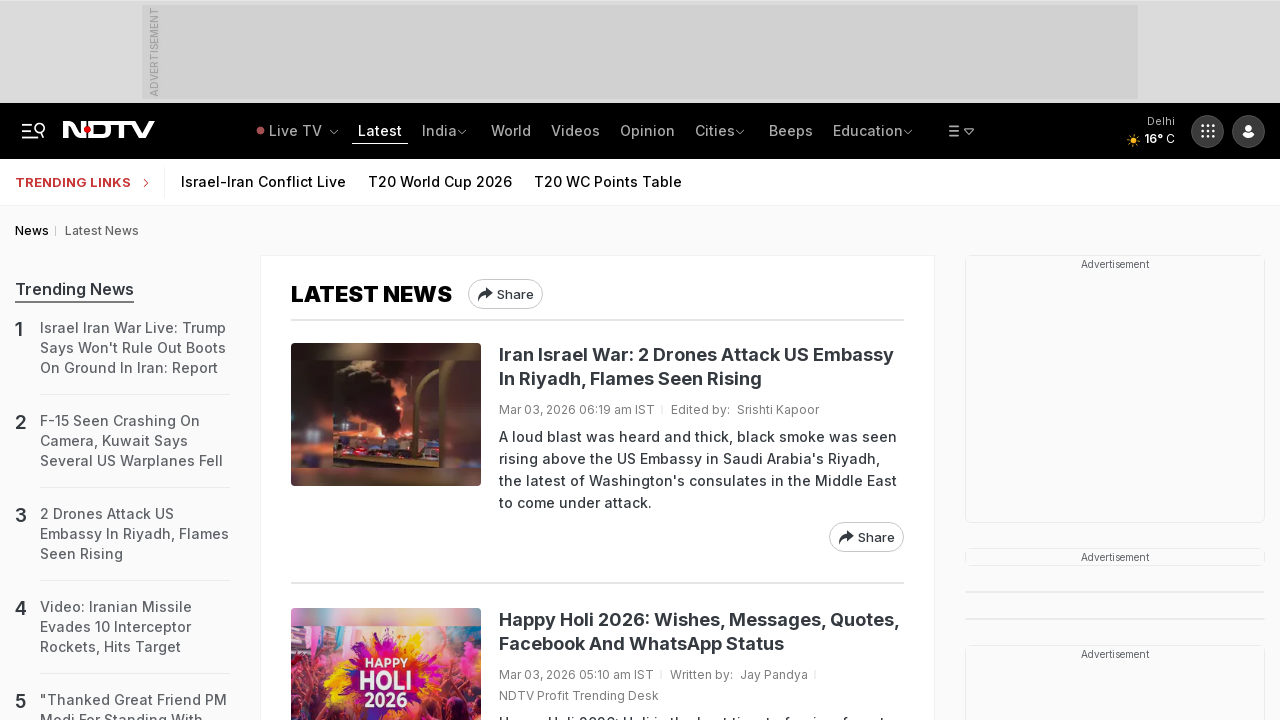

Clicked on the first news article at (702, 367) on h2 a >> nth=0
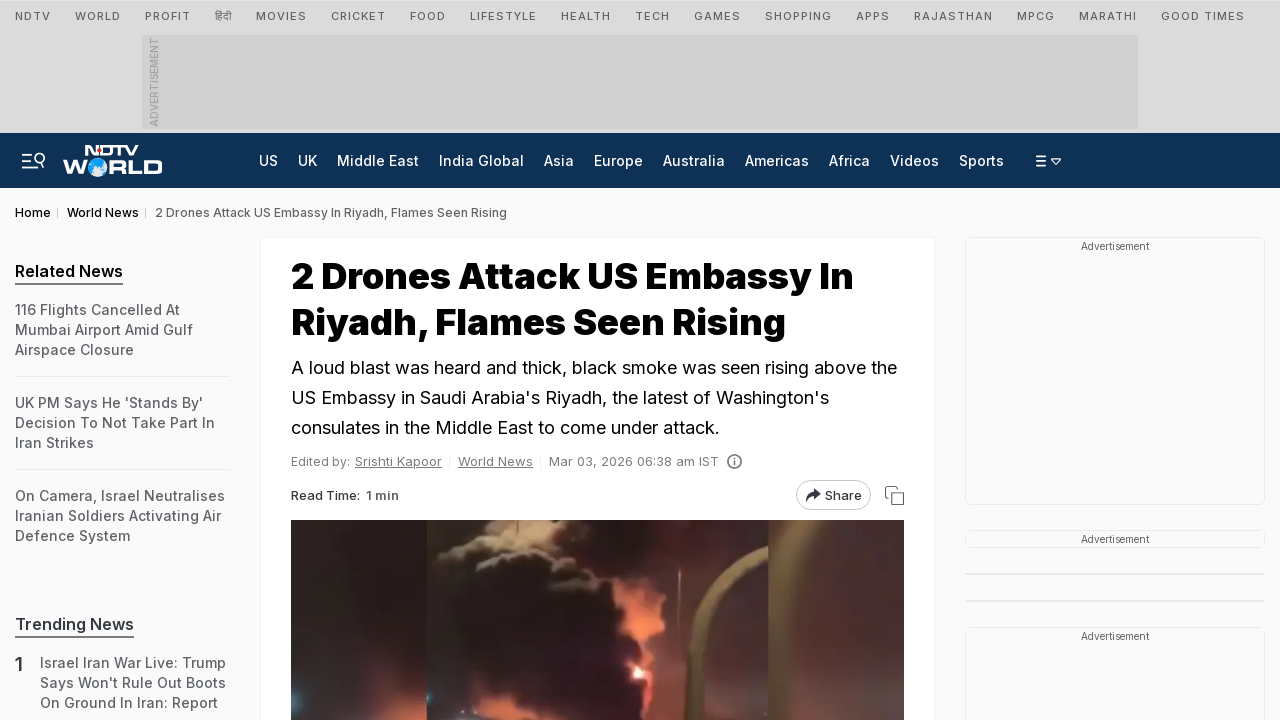

Article page loaded and headline is displayed
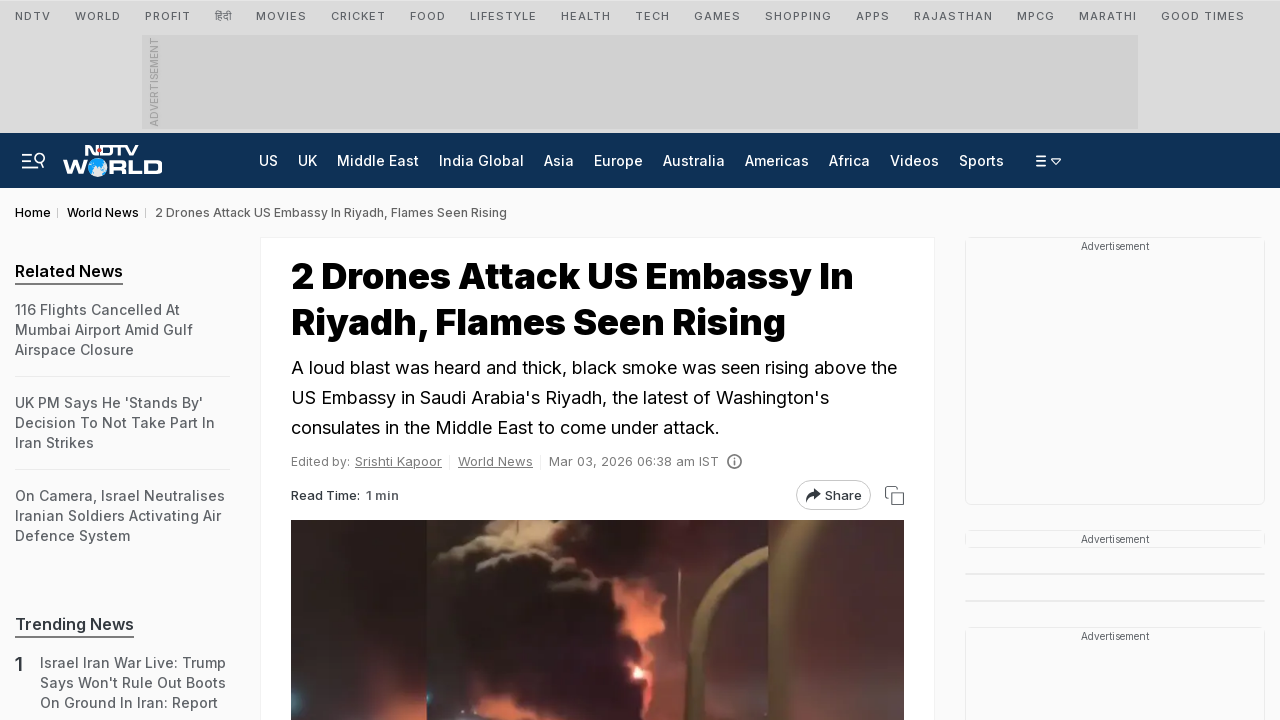

Article content paragraph is displayed
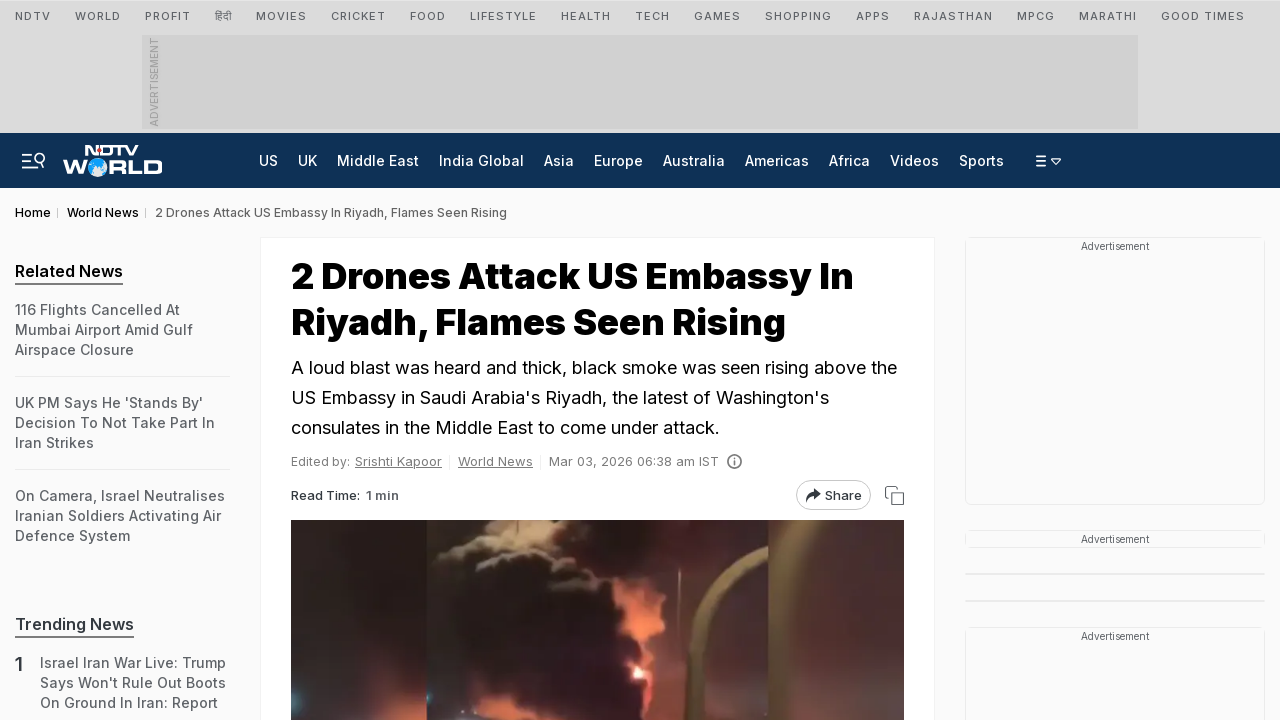

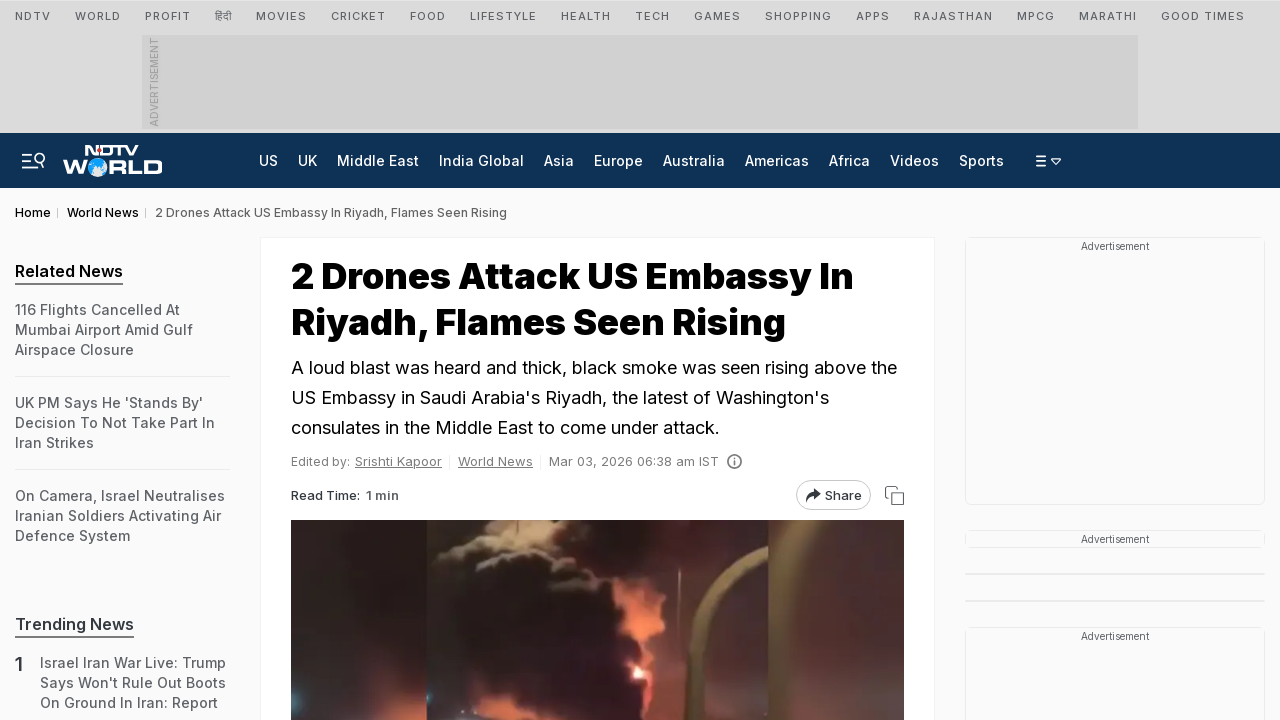